Navigates to the Selenium HQ website and retrieves the page title

Starting URL: http://seleniumhq.org/

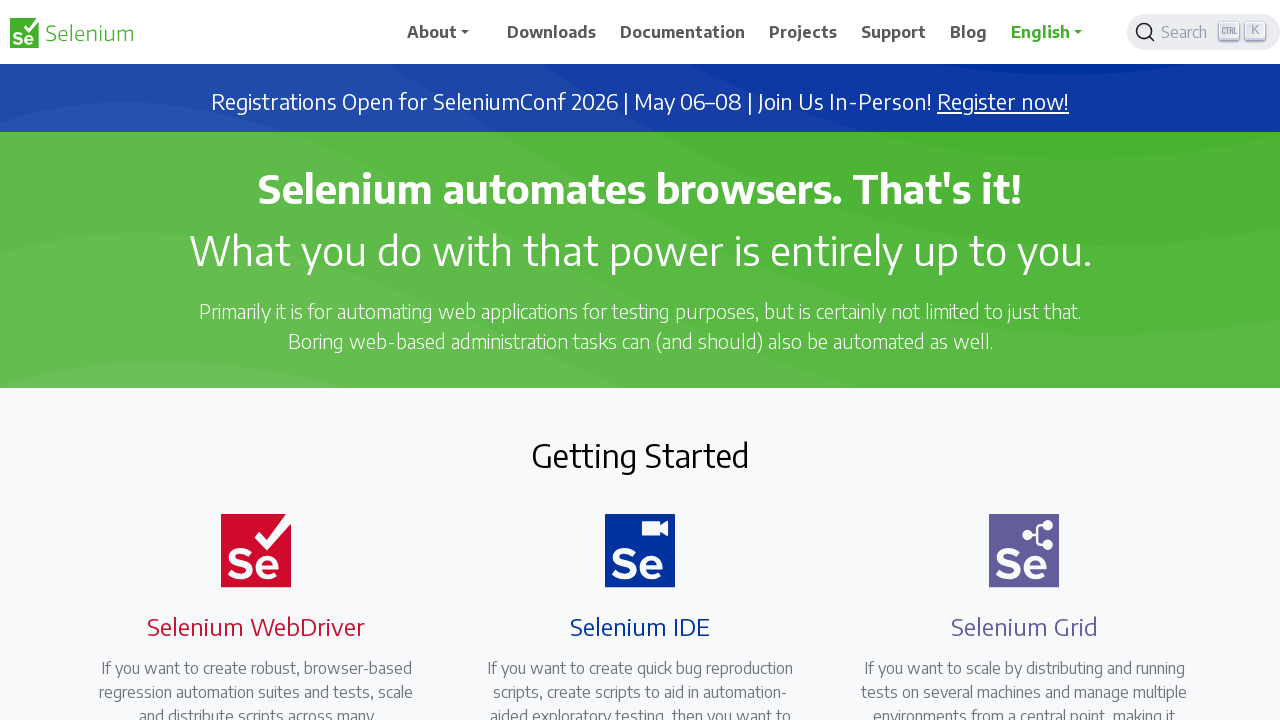

Navigated to Selenium HQ website at http://seleniumhq.org/
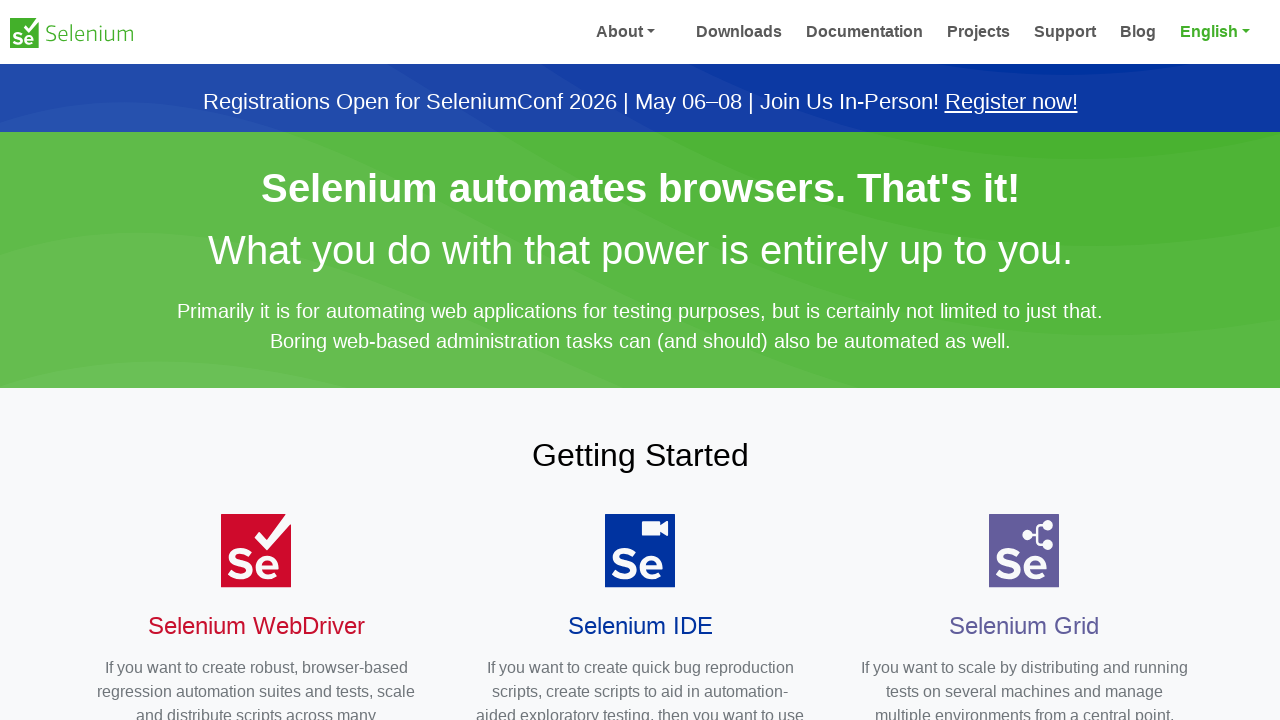

Retrieved page title: Selenium
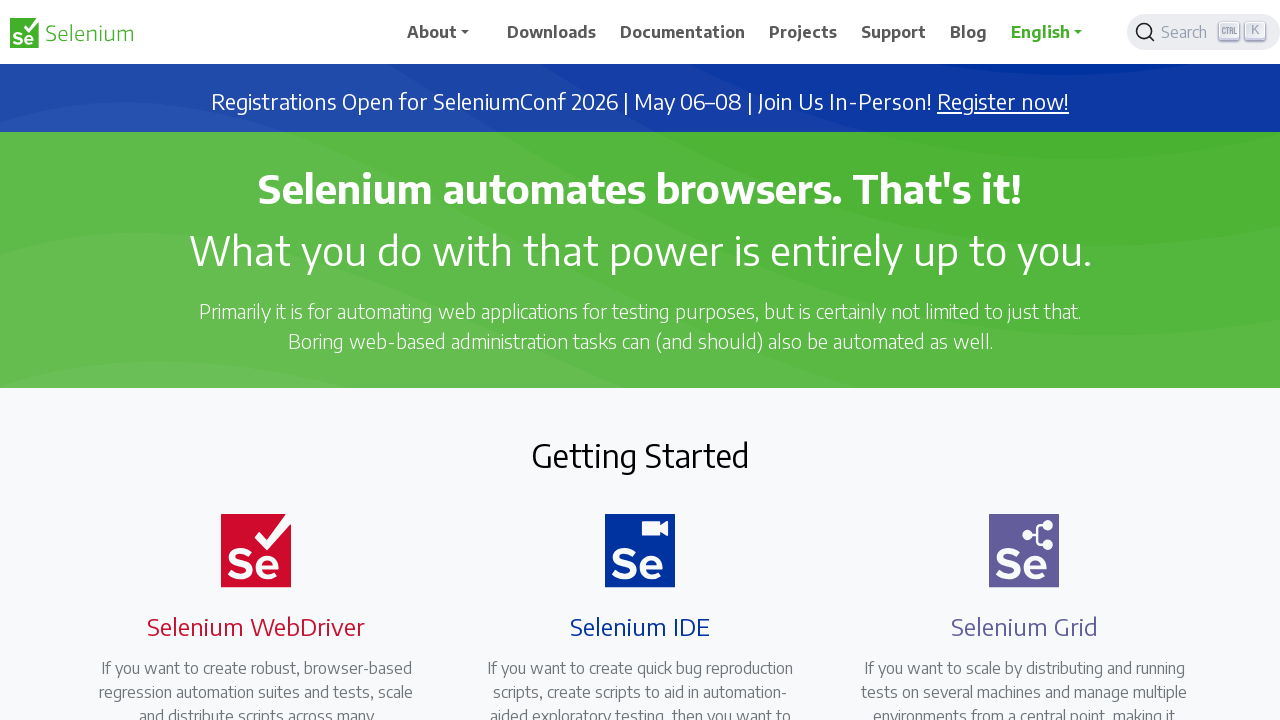

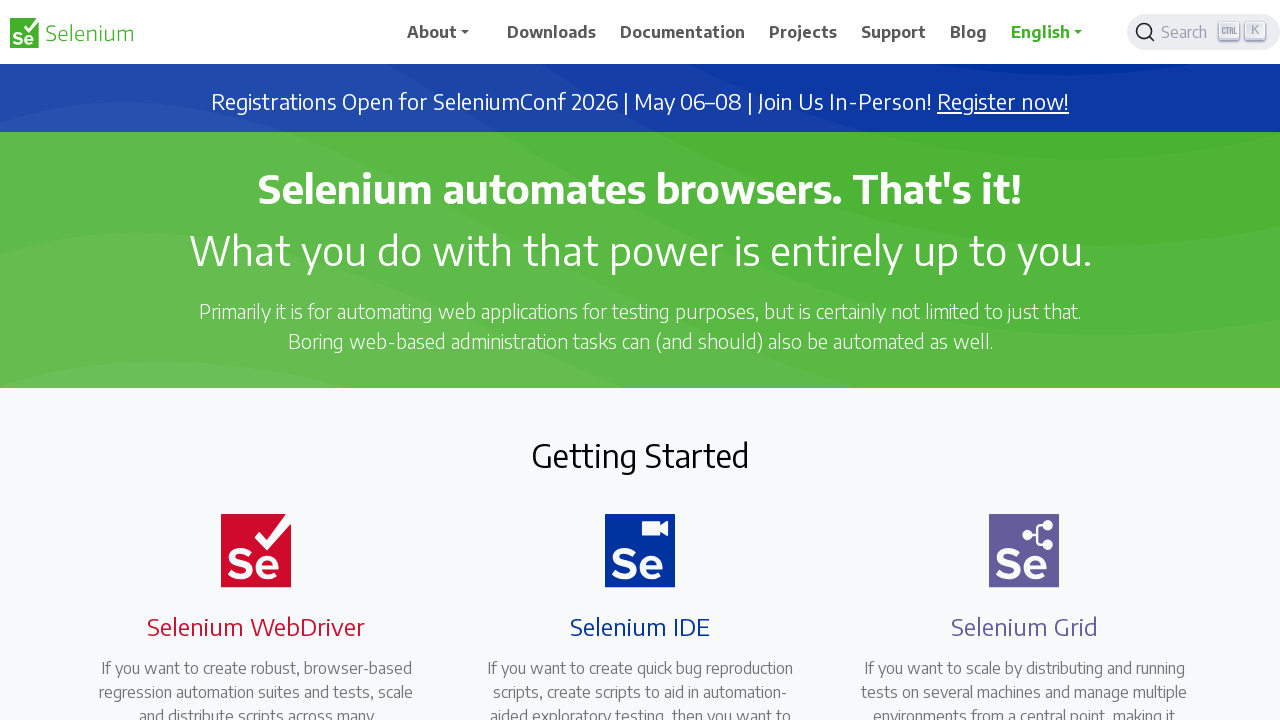